Tests redirect page functionality by navigating to redirect URLs with different region_id parameters and waiting for the redirects to complete, verifying the final URL contains expected parameters.

Starting URL: https://www.xn--ecki4eoz3204ct89aepry34c.com/draft/go/dio/?region_id=001

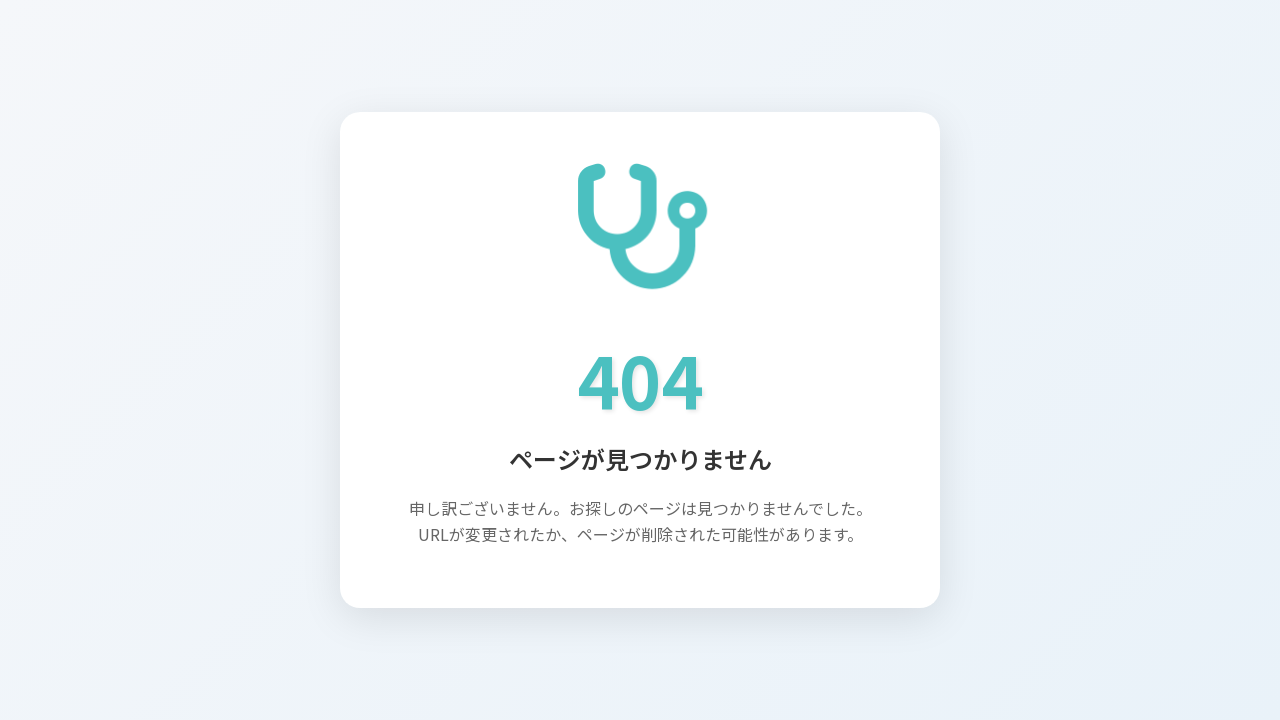

Waited for initial page to load (domcontentloaded) with region_id=001 (Hokkaido)
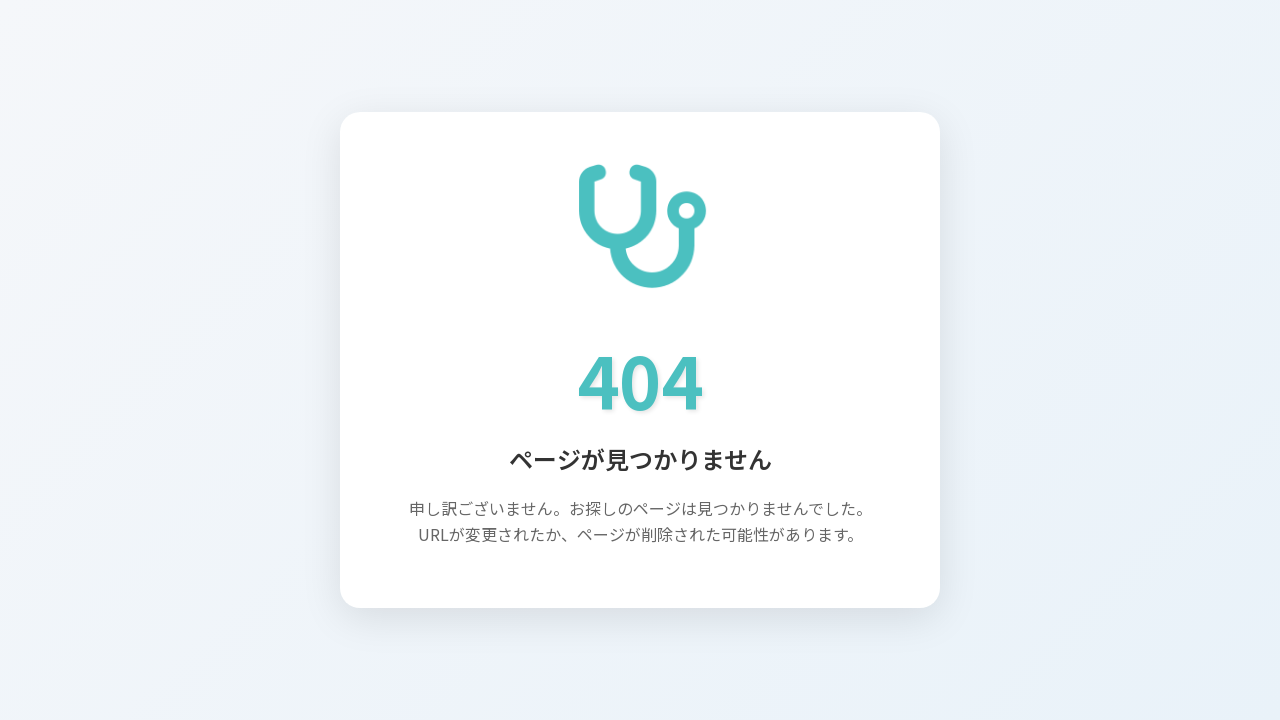

Waited 6 seconds for redirect to complete
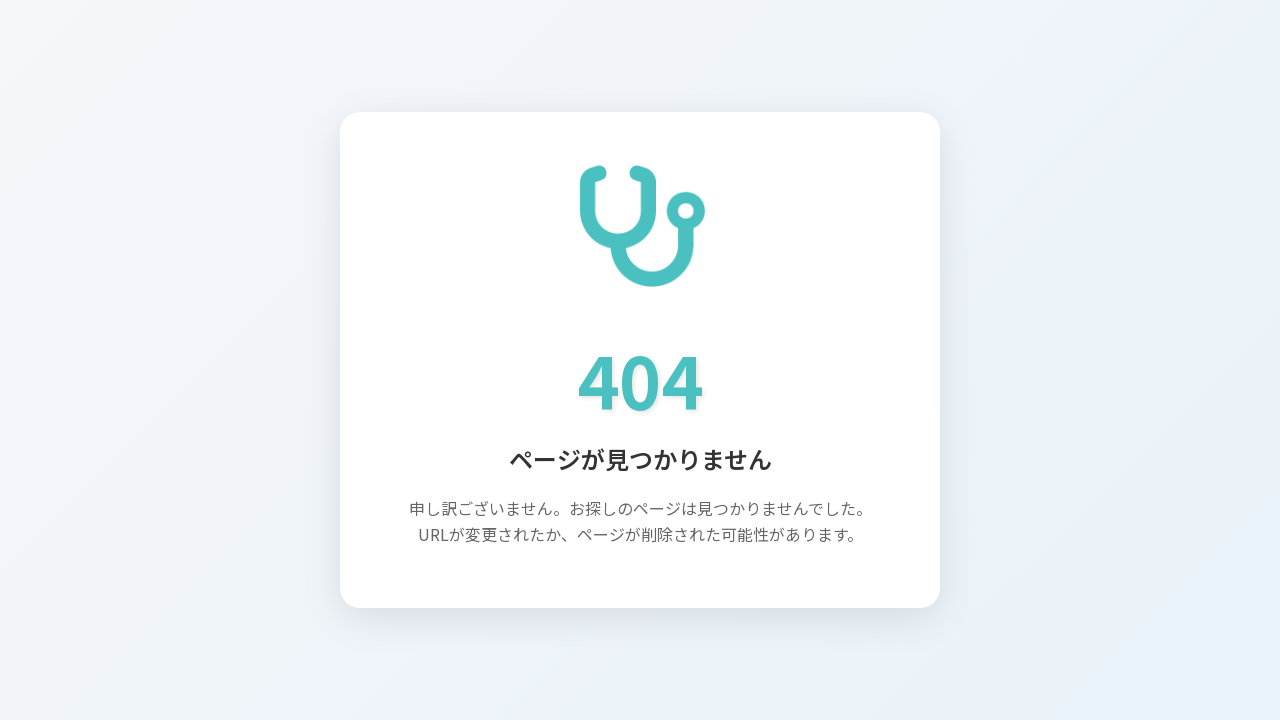

Navigated to redirect URL with region_id=013 (Tokyo)
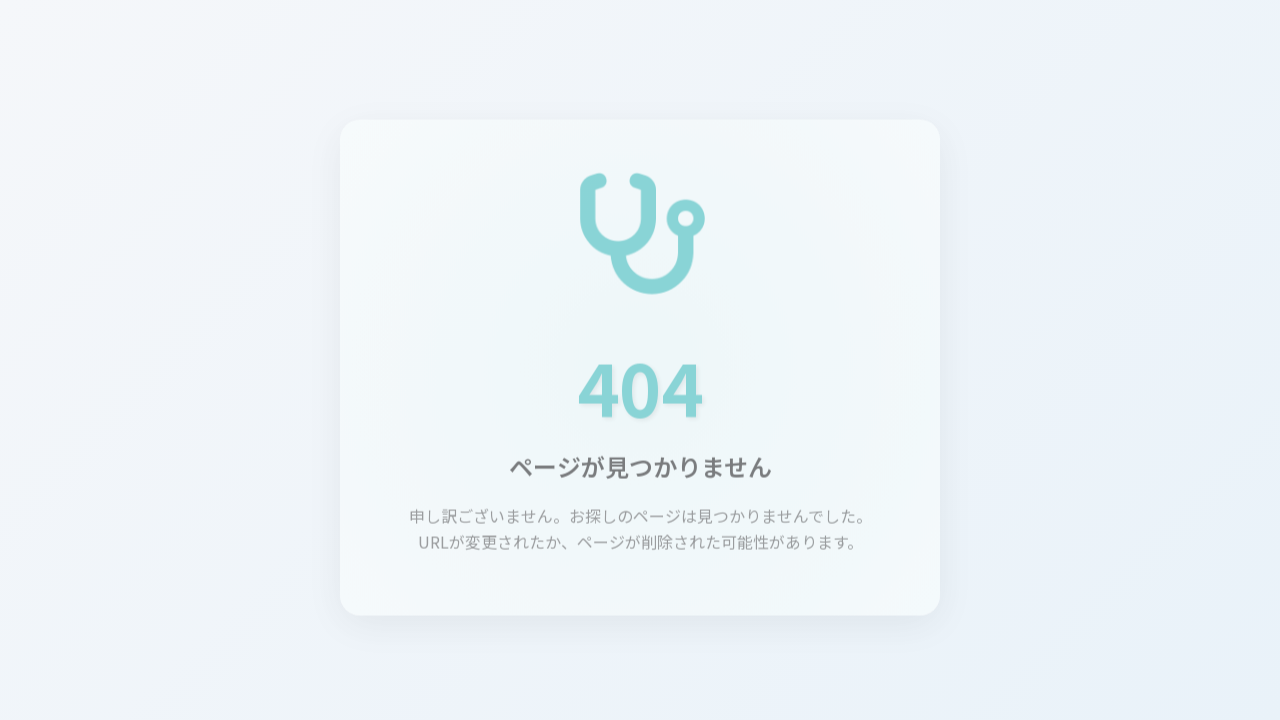

Waited for page to load (domcontentloaded) with region_id=013
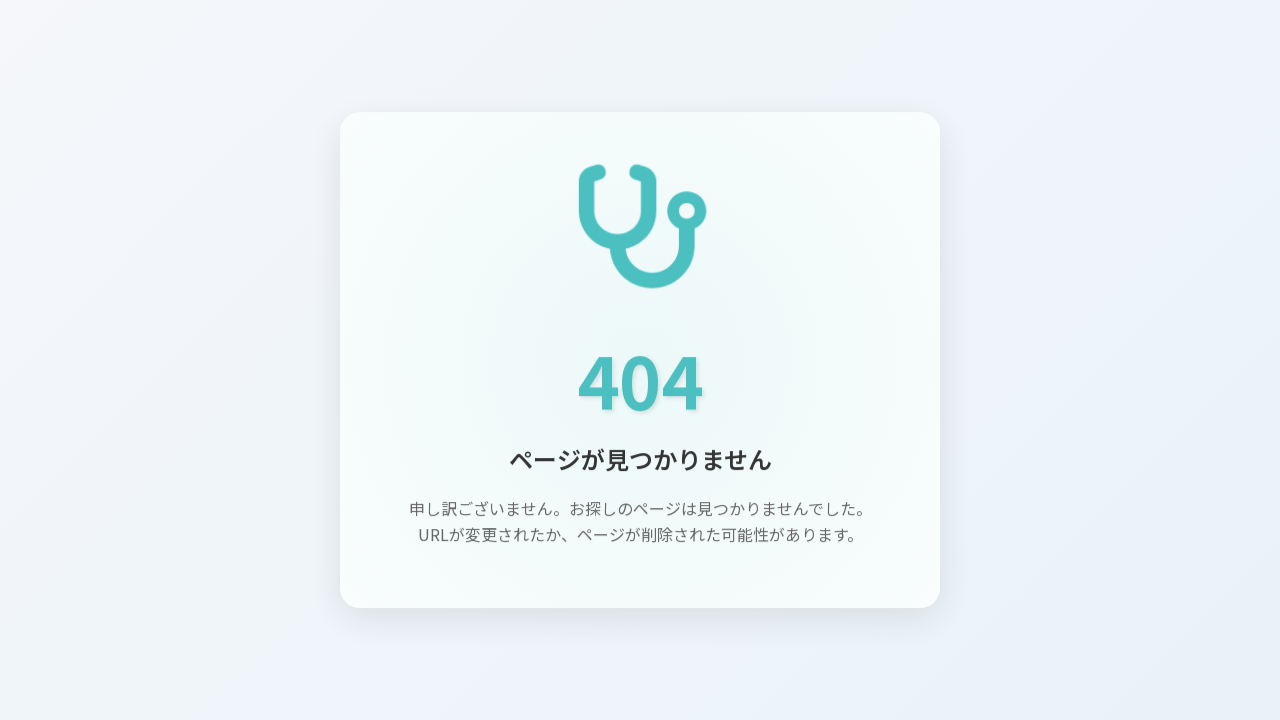

Waited 6 seconds for redirect to complete
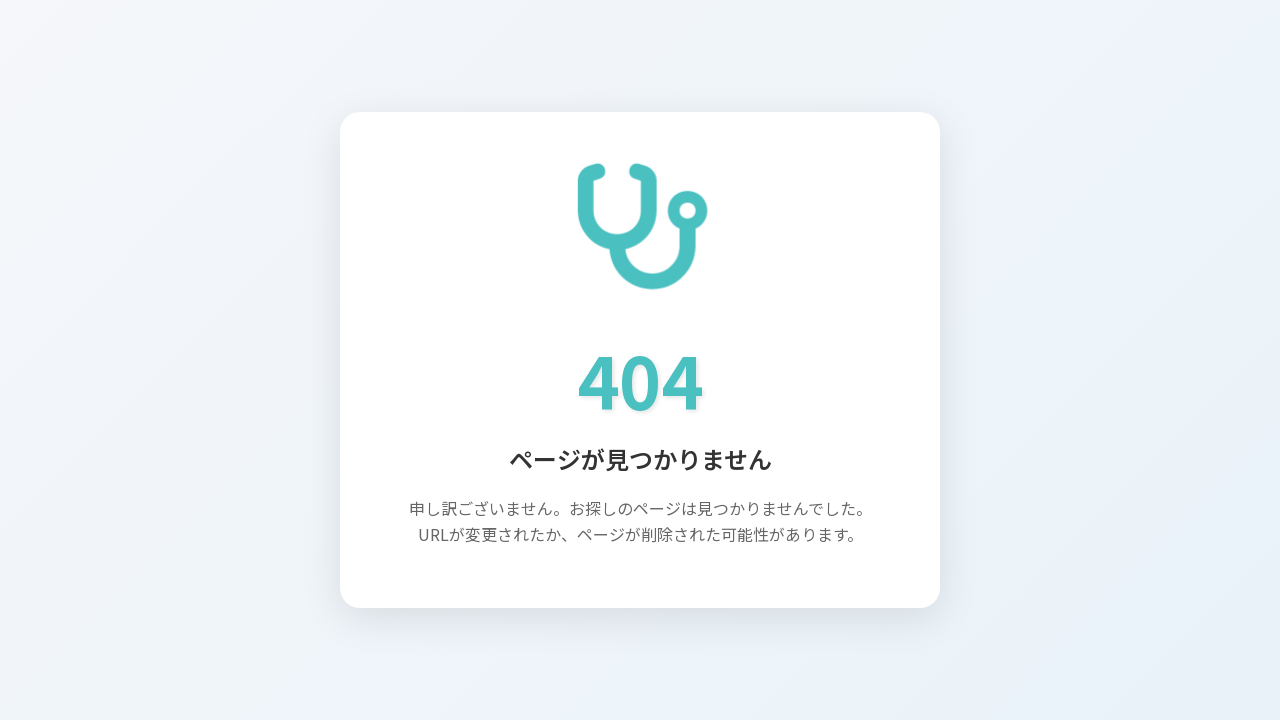

Navigated to redirect URL with region_id=026 (Kyoto)
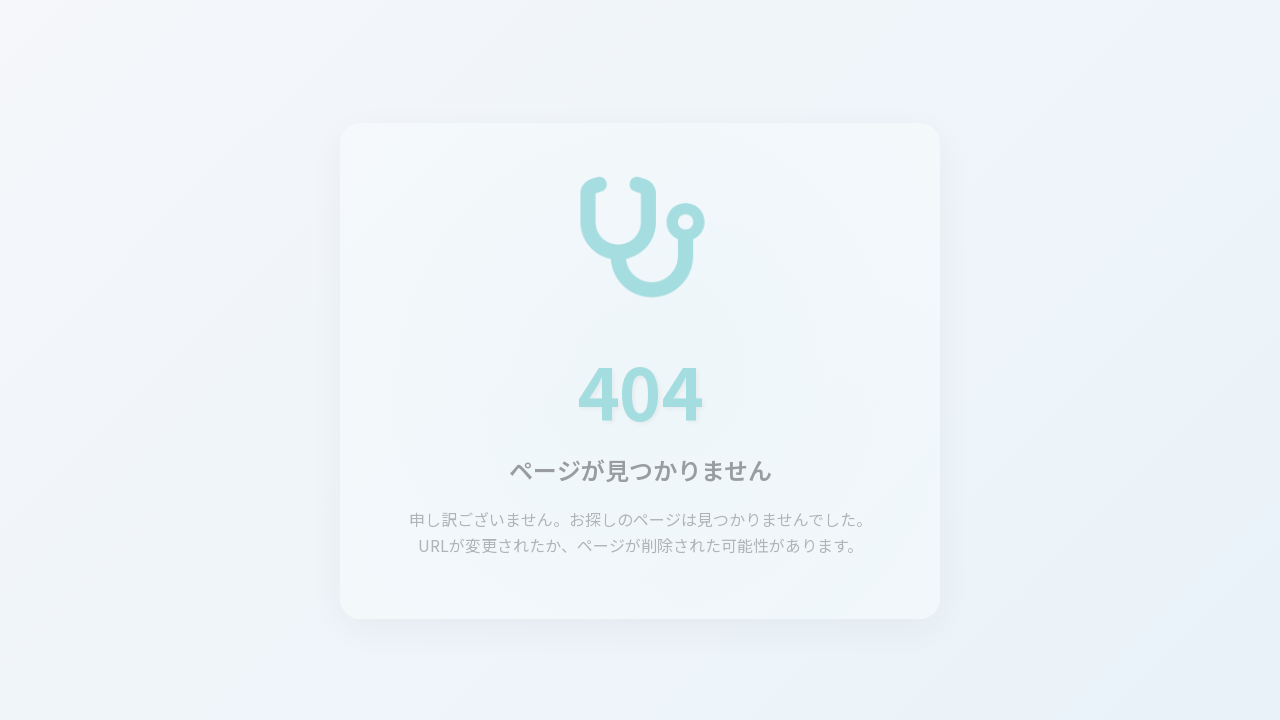

Waited for page to load (domcontentloaded) with region_id=026
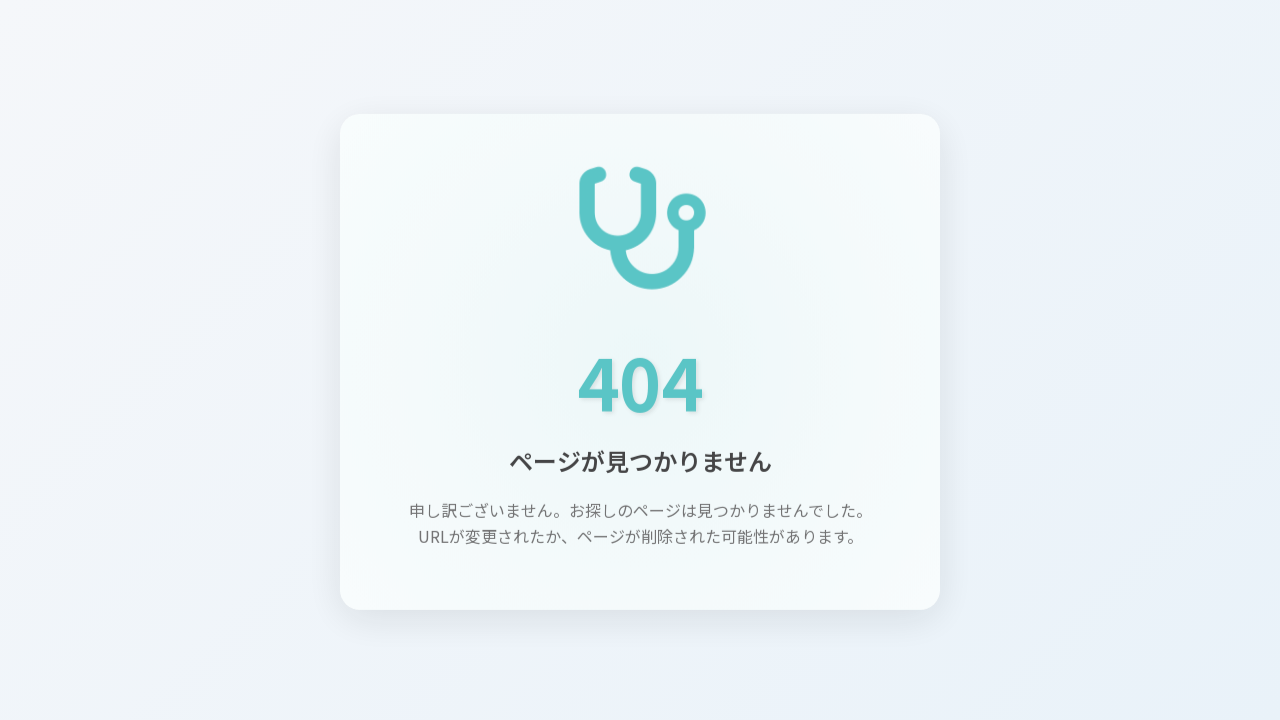

Waited 6 seconds for redirect to complete
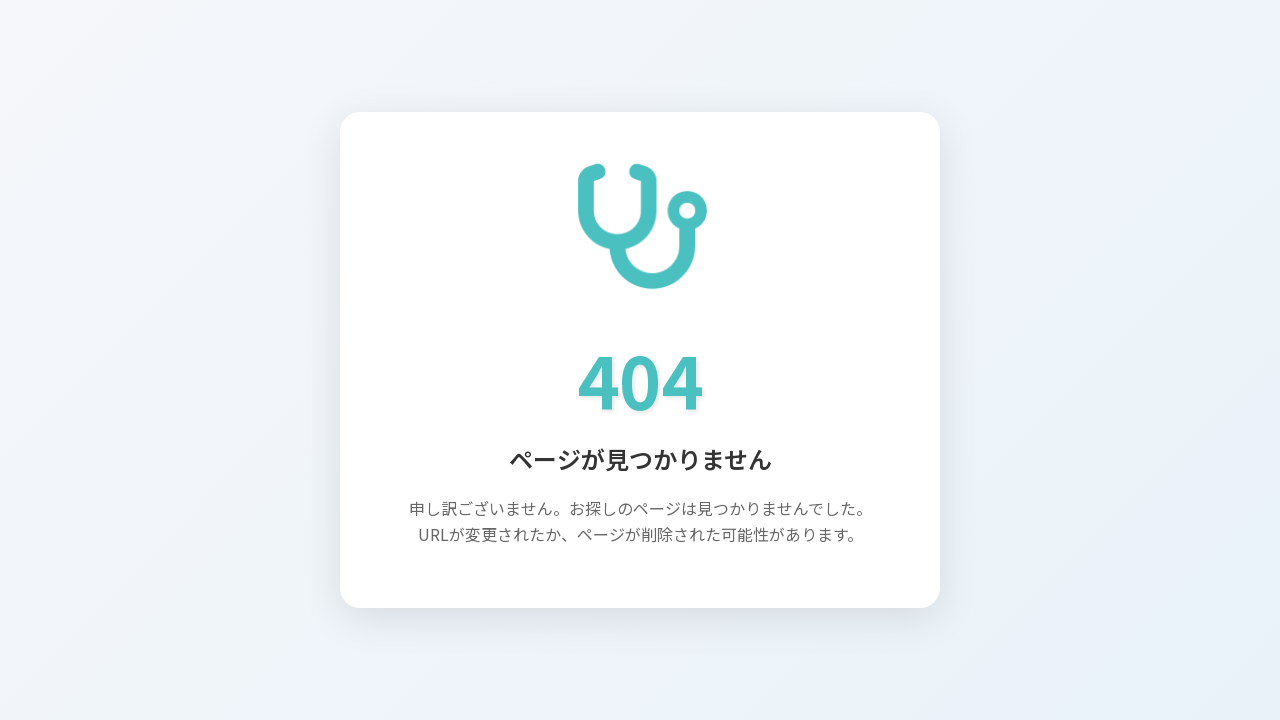

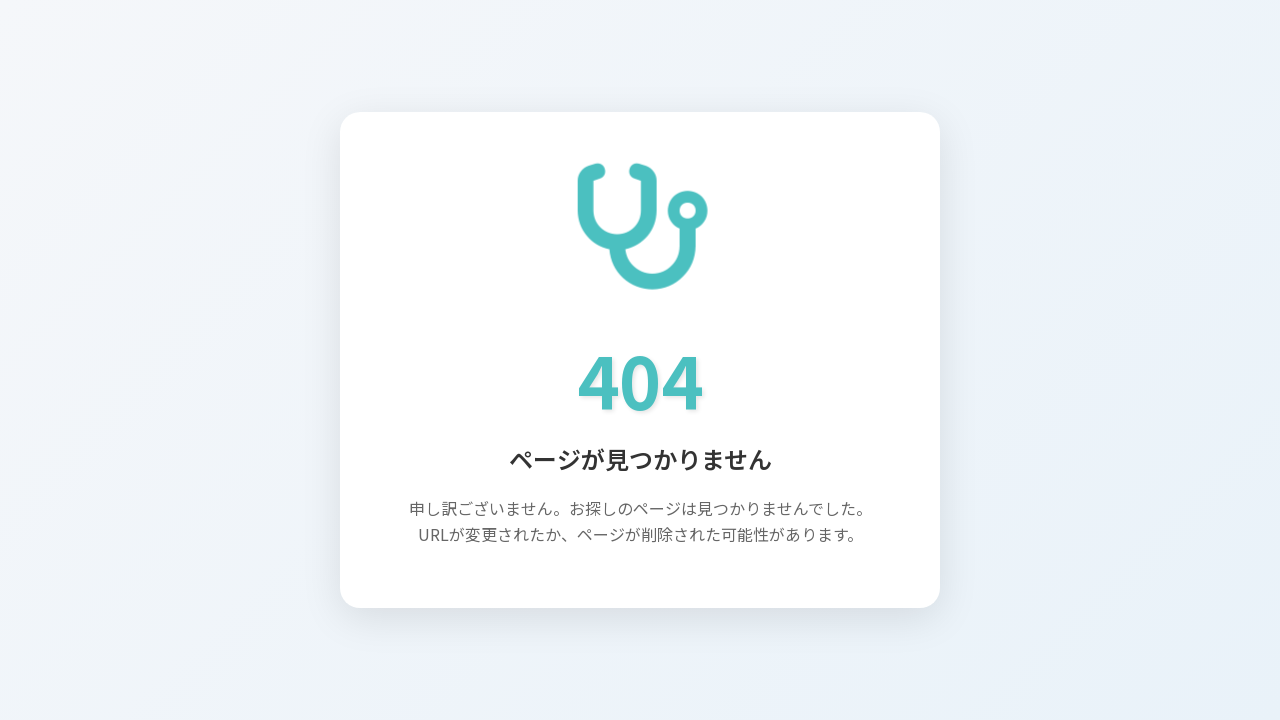